Tests custom radio button and checkbox interactions on Ubuntu login page using JavaScript executor to click and verify selections

Starting URL: https://login.ubuntu.com/

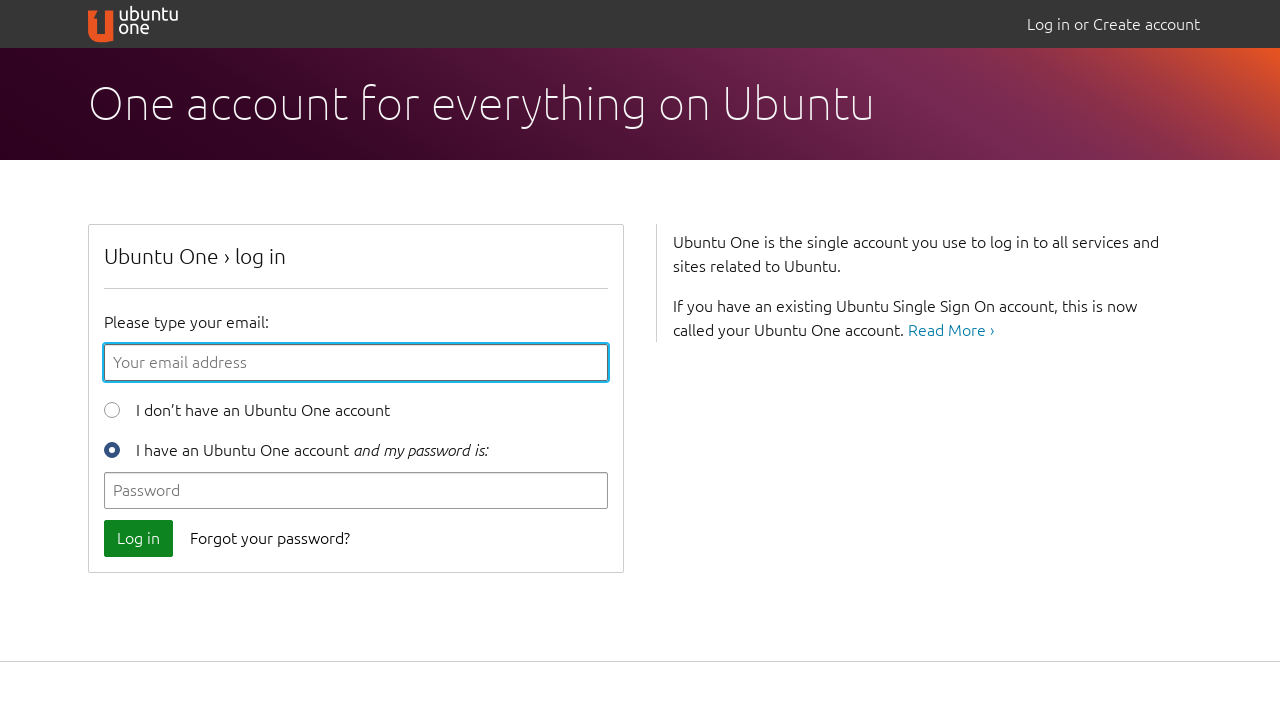

Clicked new user radio button using JavaScript executor
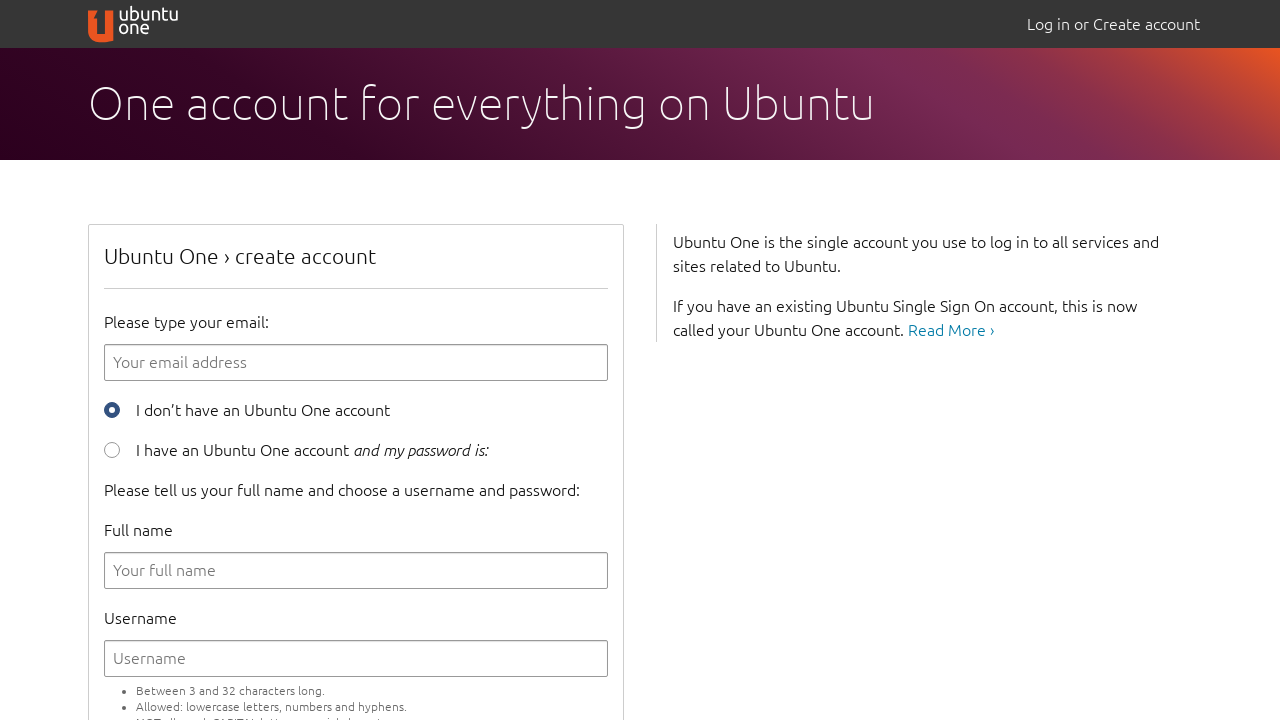

Verified new user radio button is selected
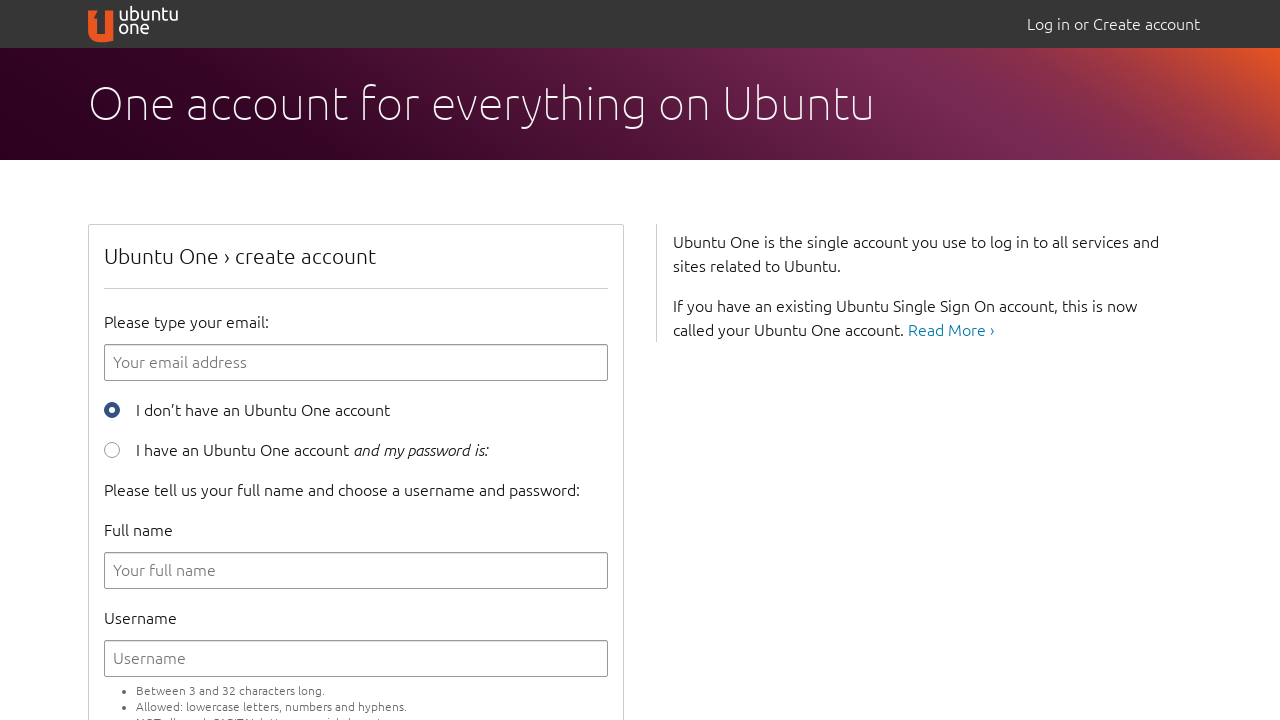

Clicked terms and conditions checkbox using JavaScript executor
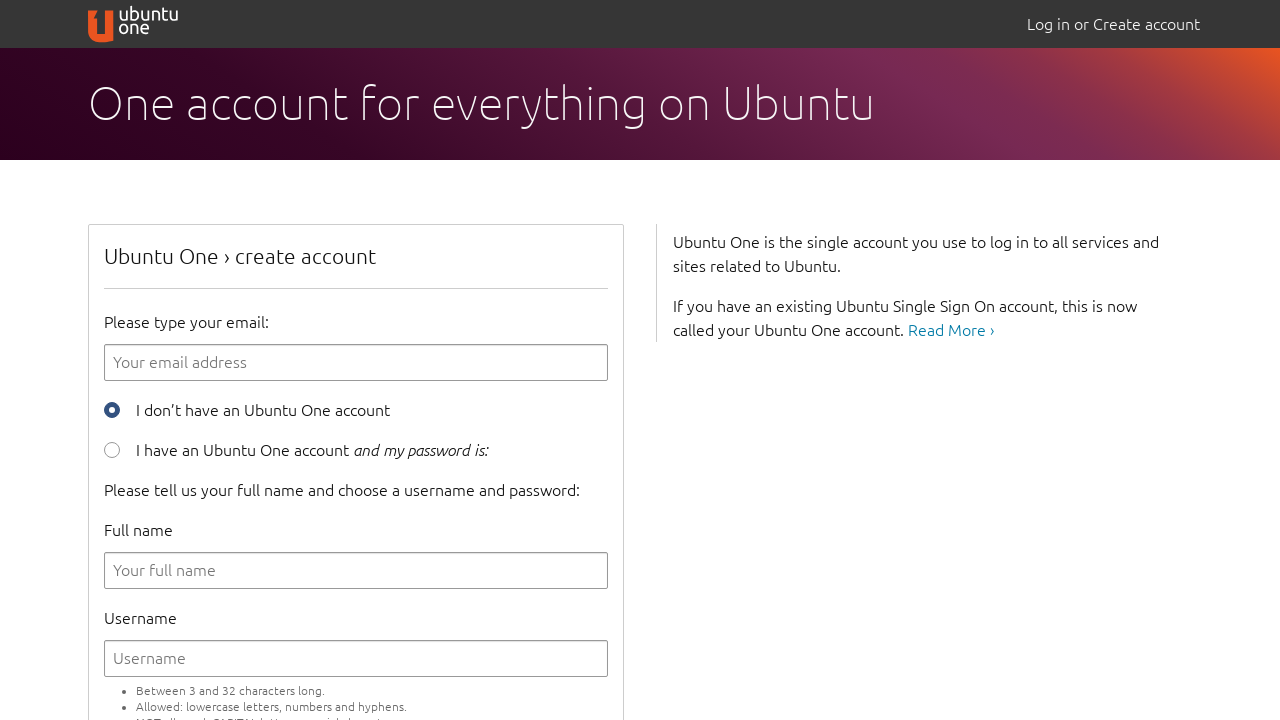

Verified terms and conditions checkbox is selected
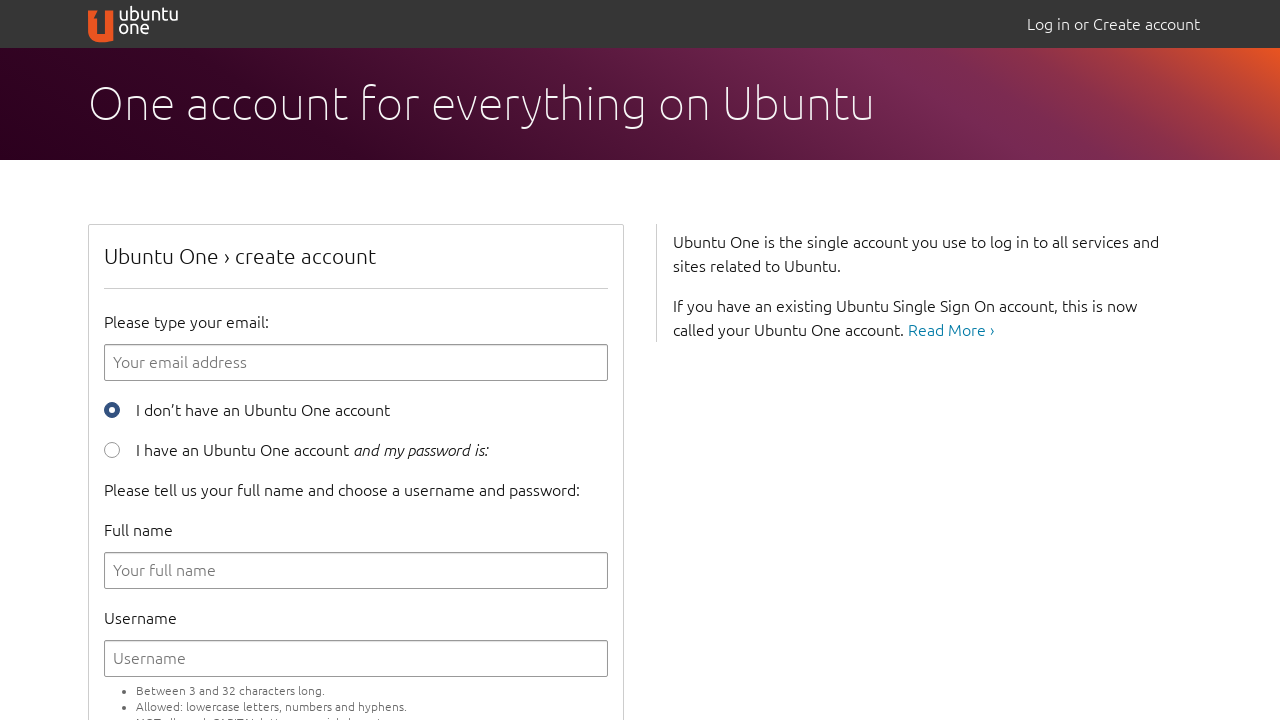

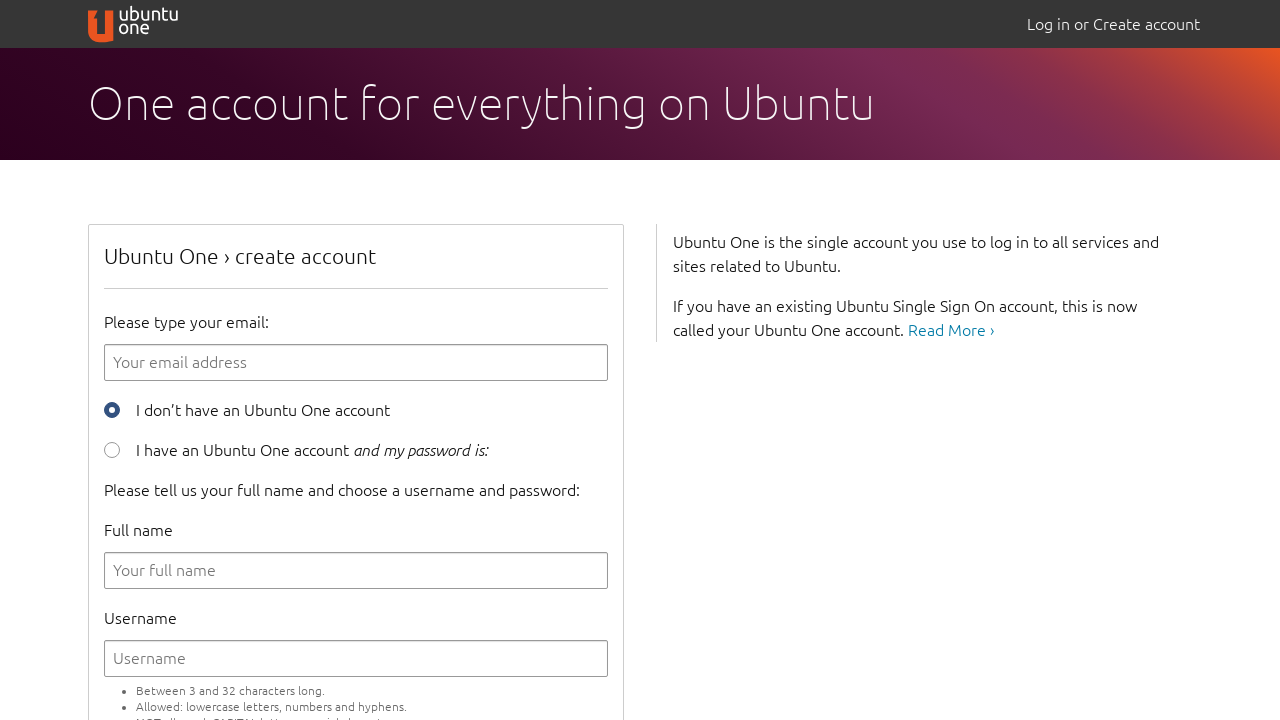